Tests JavaScript confirm dialog by clicking a button to trigger a confirm dialog, dismissing it, and verifying the result message

Starting URL: https://the-internet.herokuapp.com/javascript_alerts

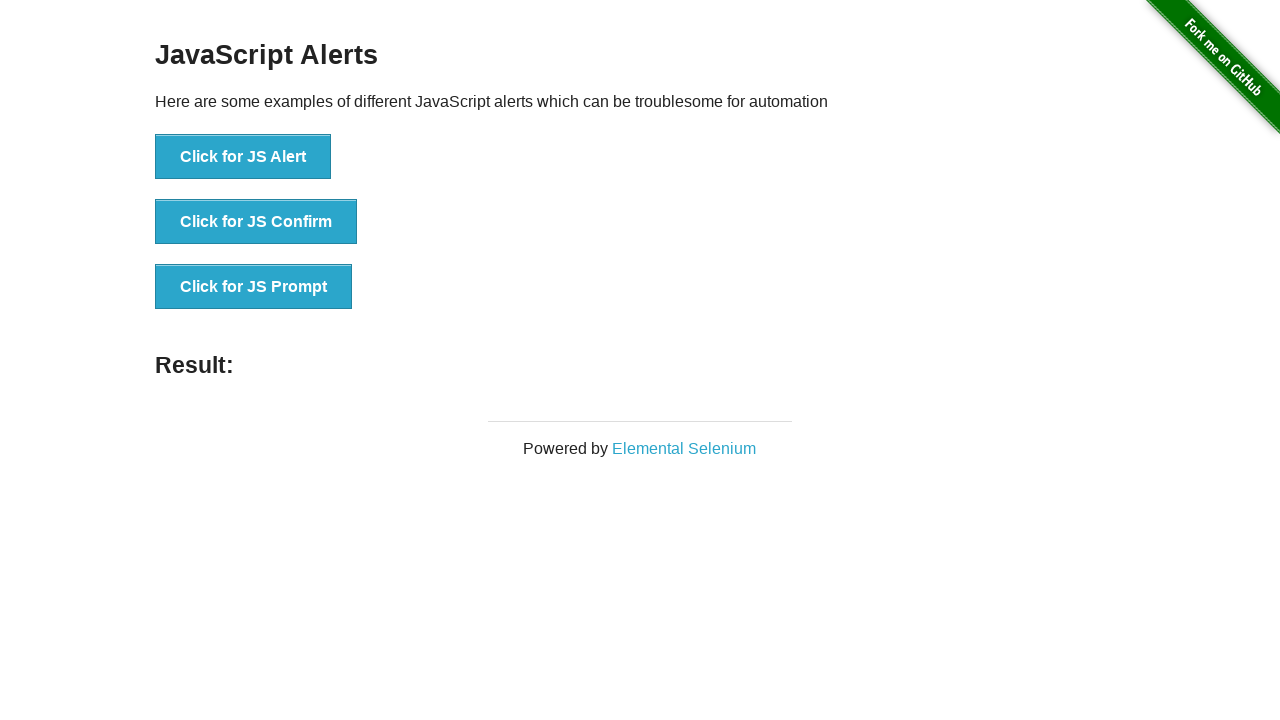

Clicked 'Click for JS Confirm' button to trigger confirm dialog at (256, 222) on xpath=//button[.='Click for JS Confirm']
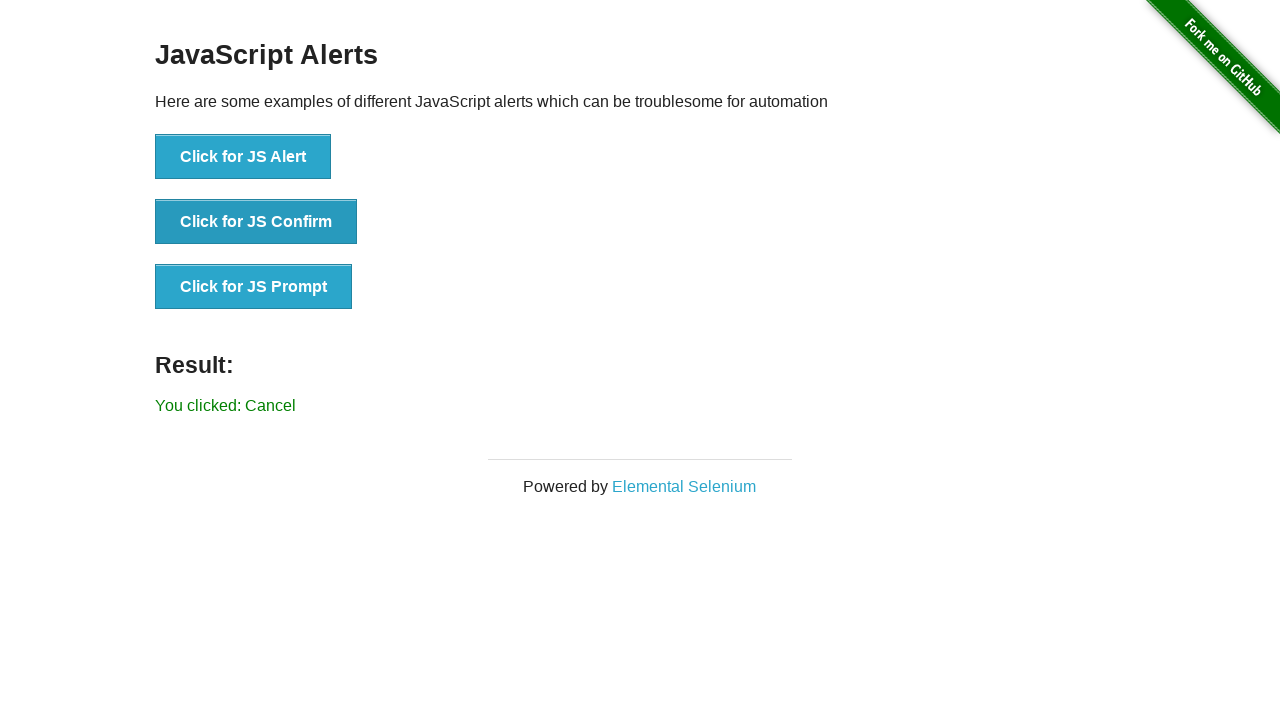

Set up dialog handler to dismiss the confirm dialog
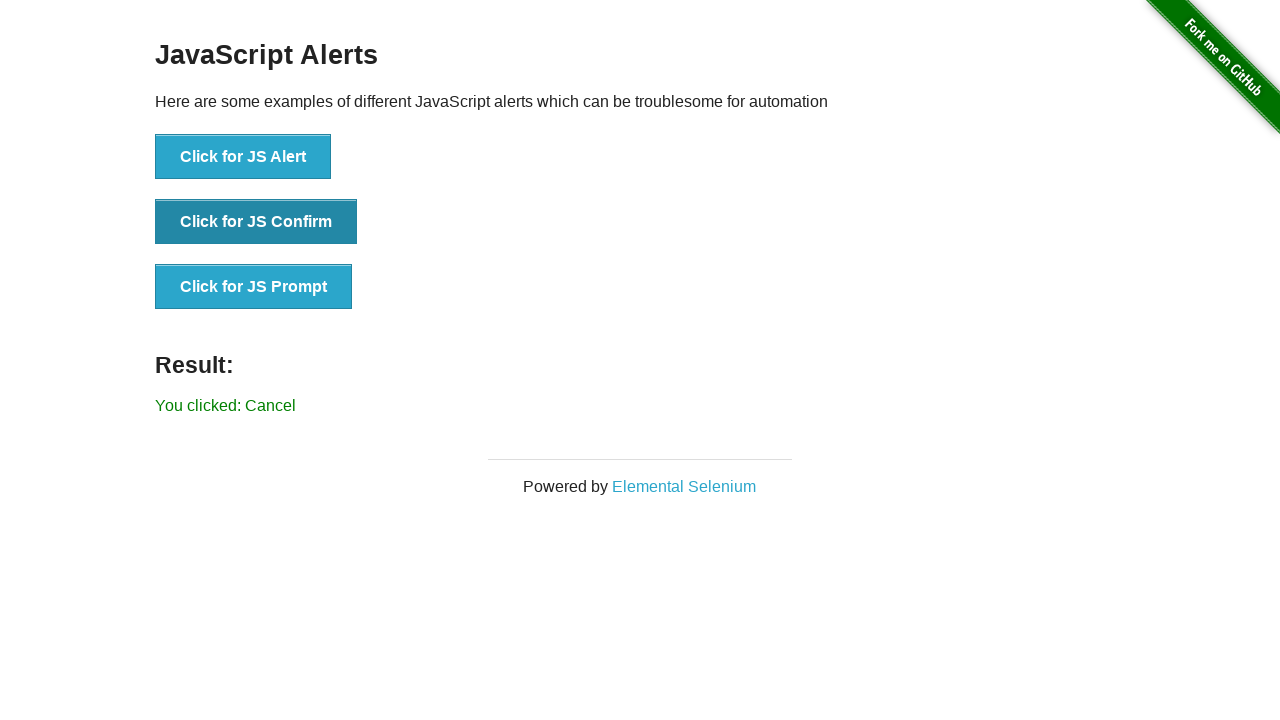

Verified result message displayed after dismissing confirm dialog
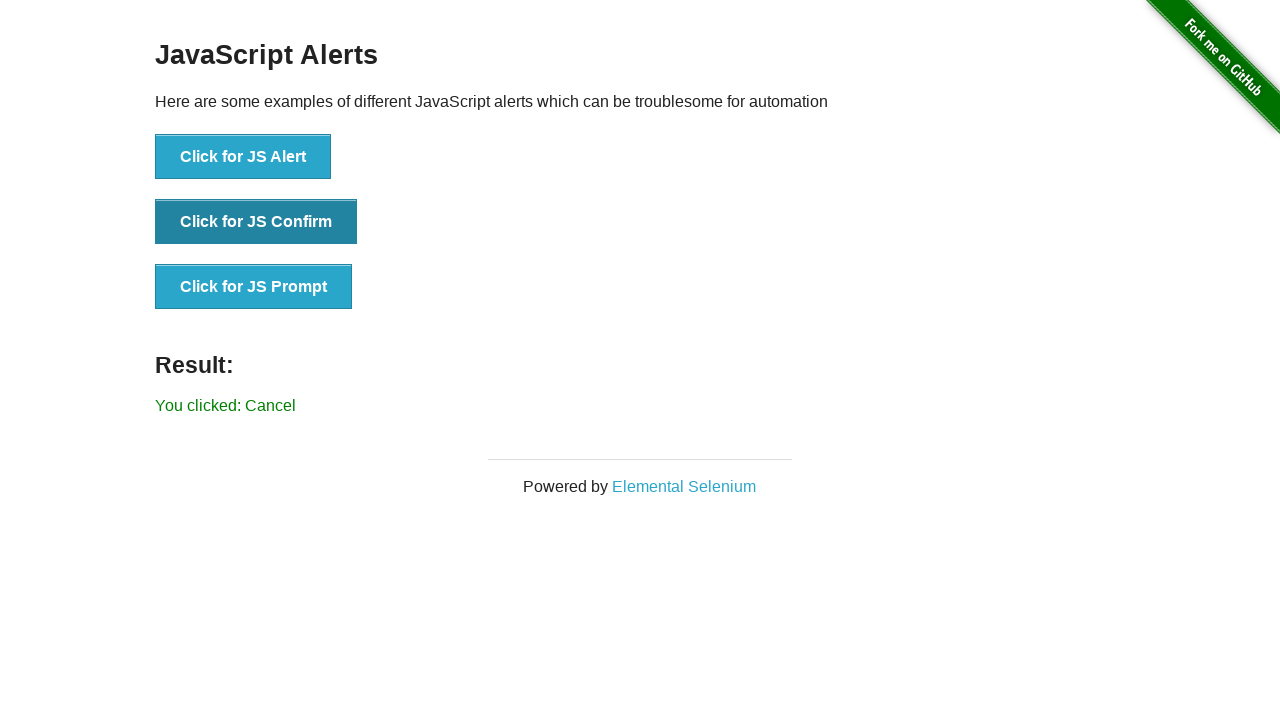

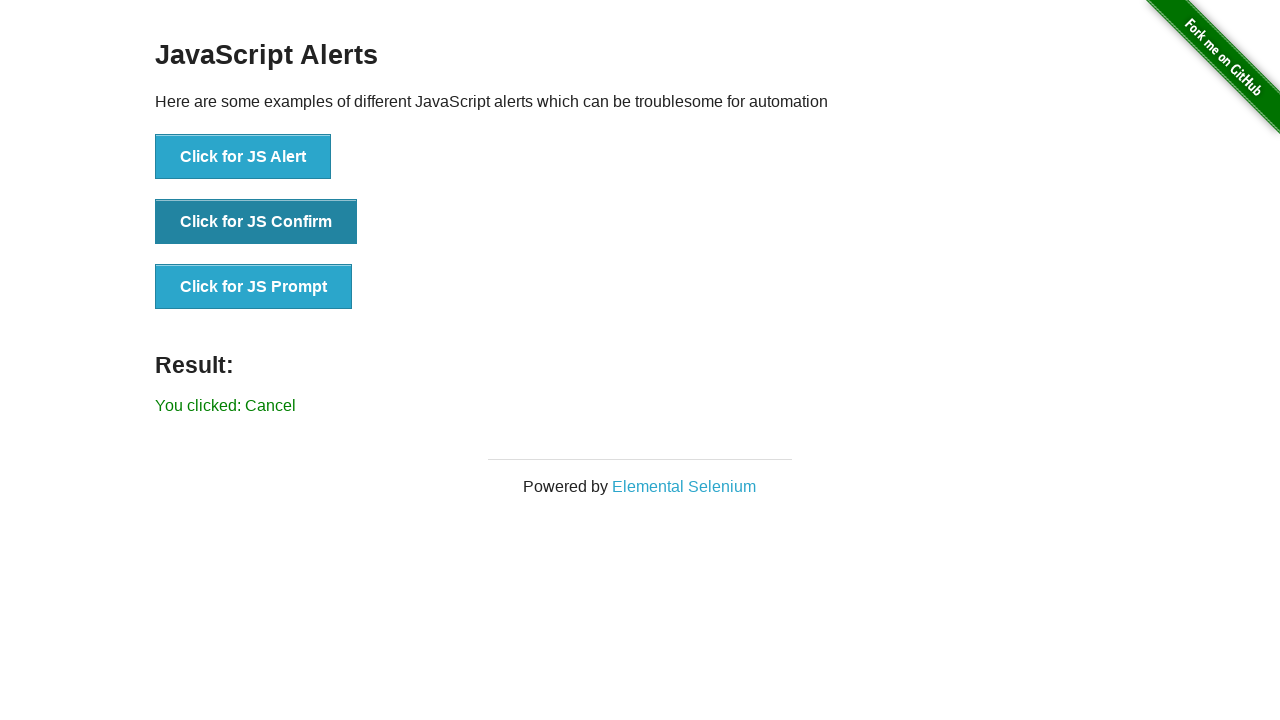